Tests keyboard input by clicking the target input field and pressing the Shift key

Starting URL: https://the-internet.herokuapp.com/key_presses

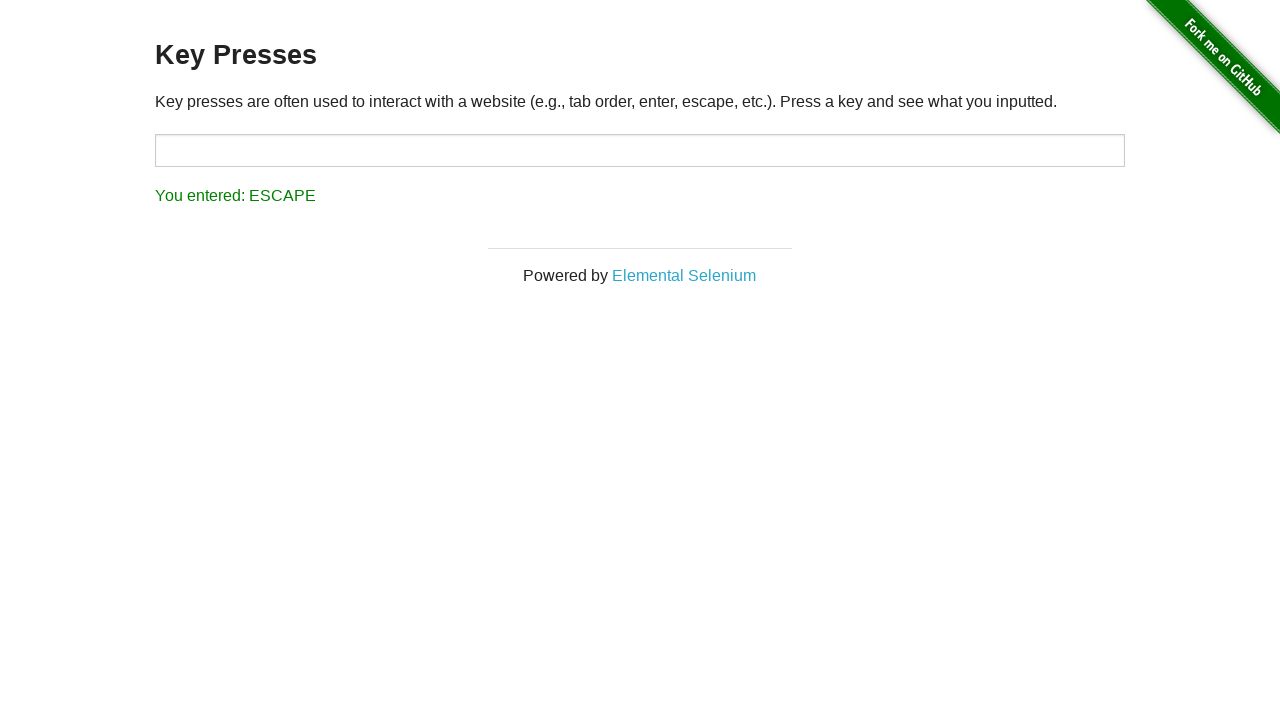

Clicked on the target input field at (640, 150) on #target
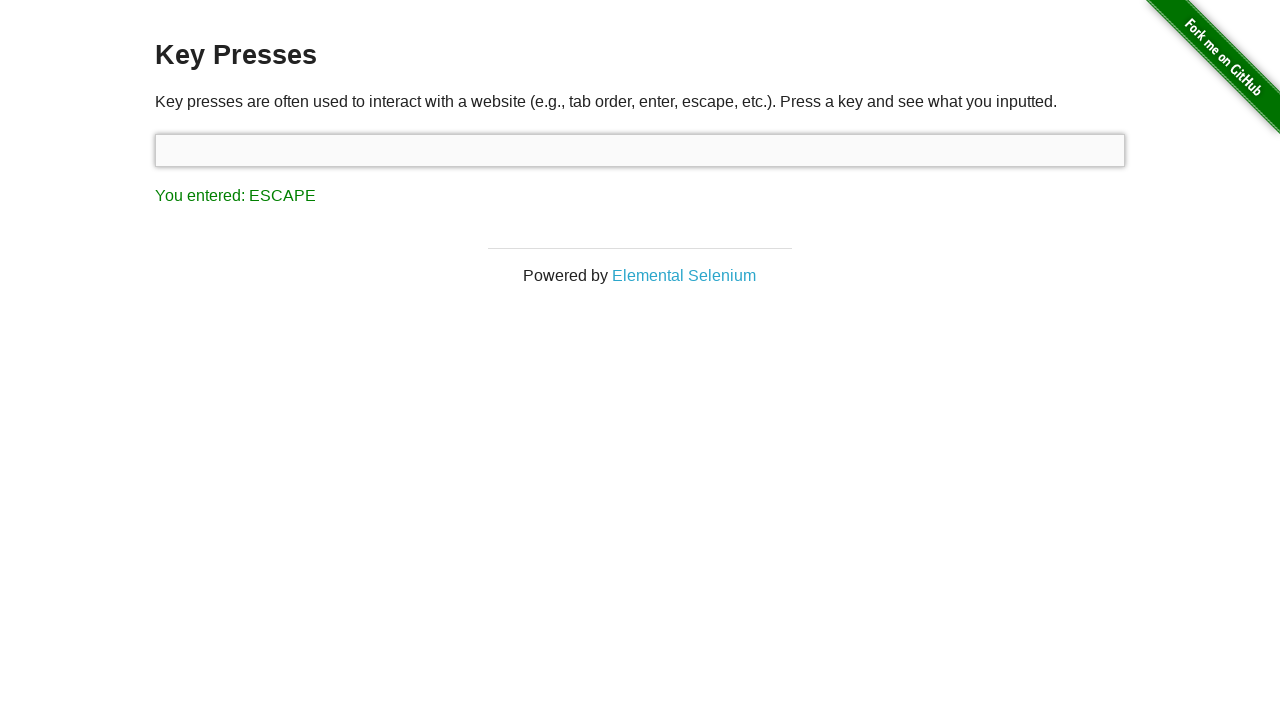

Pressed the Shift key
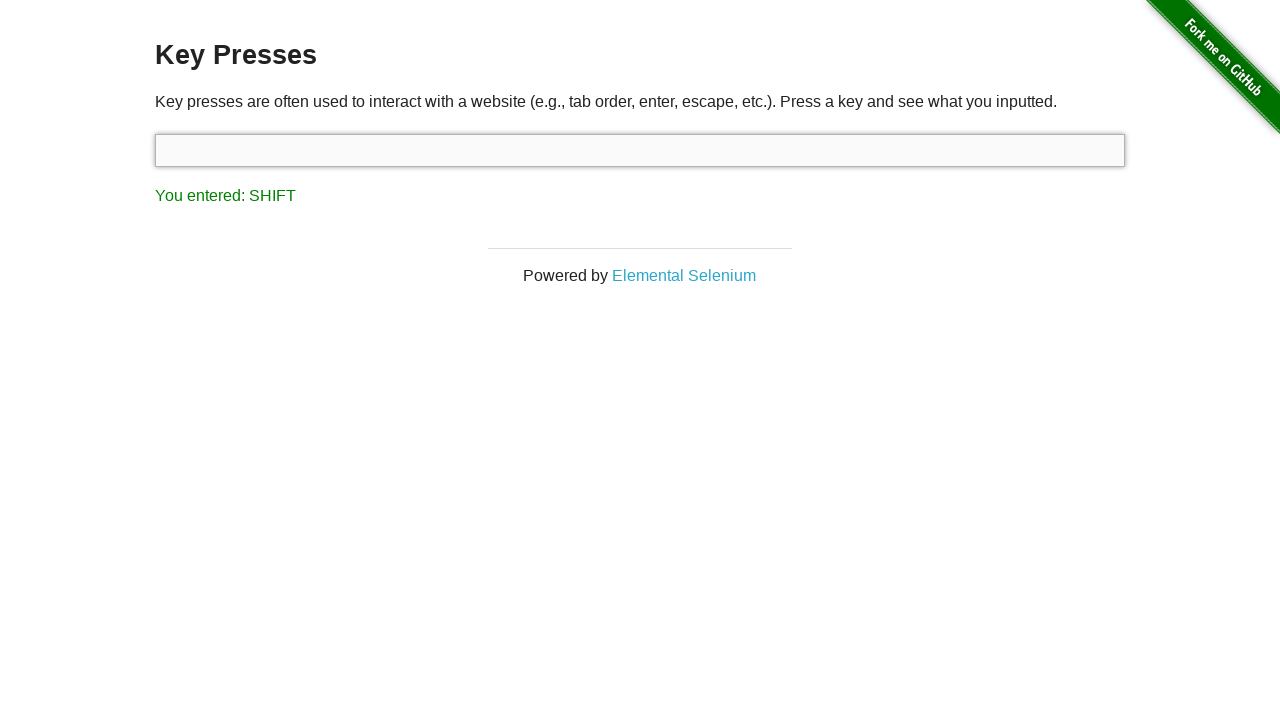

Result element loaded and displayed
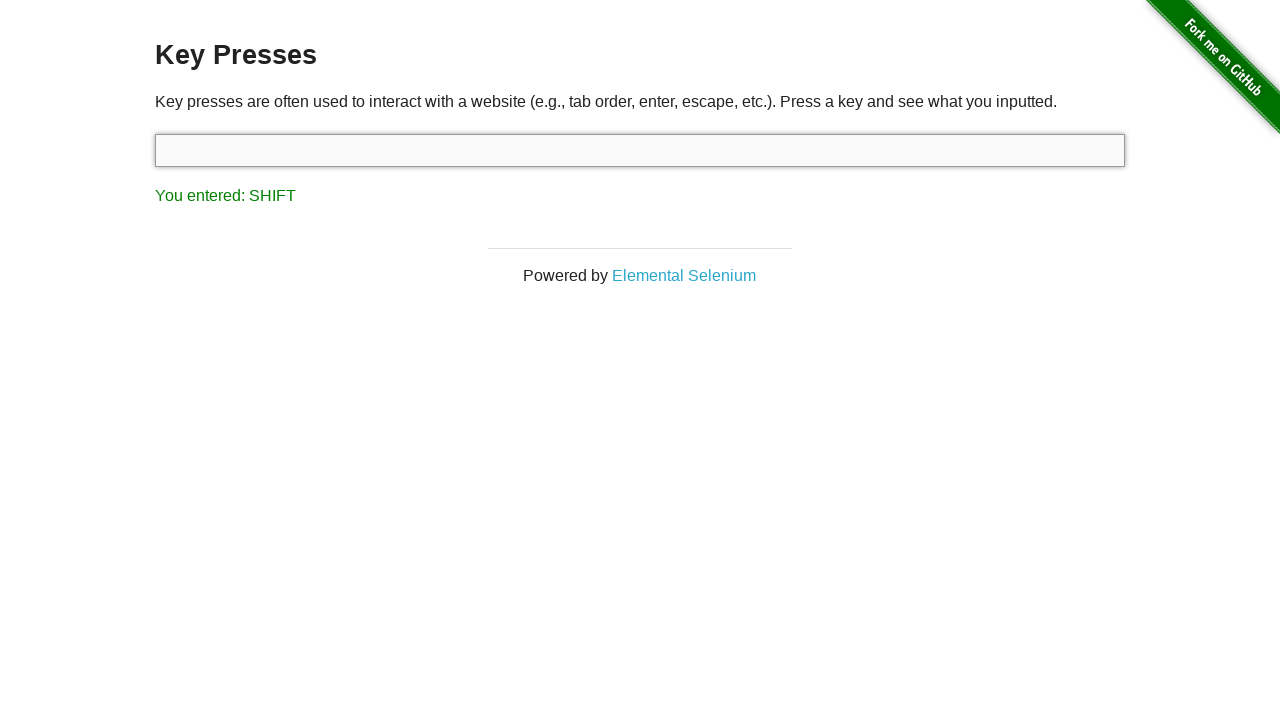

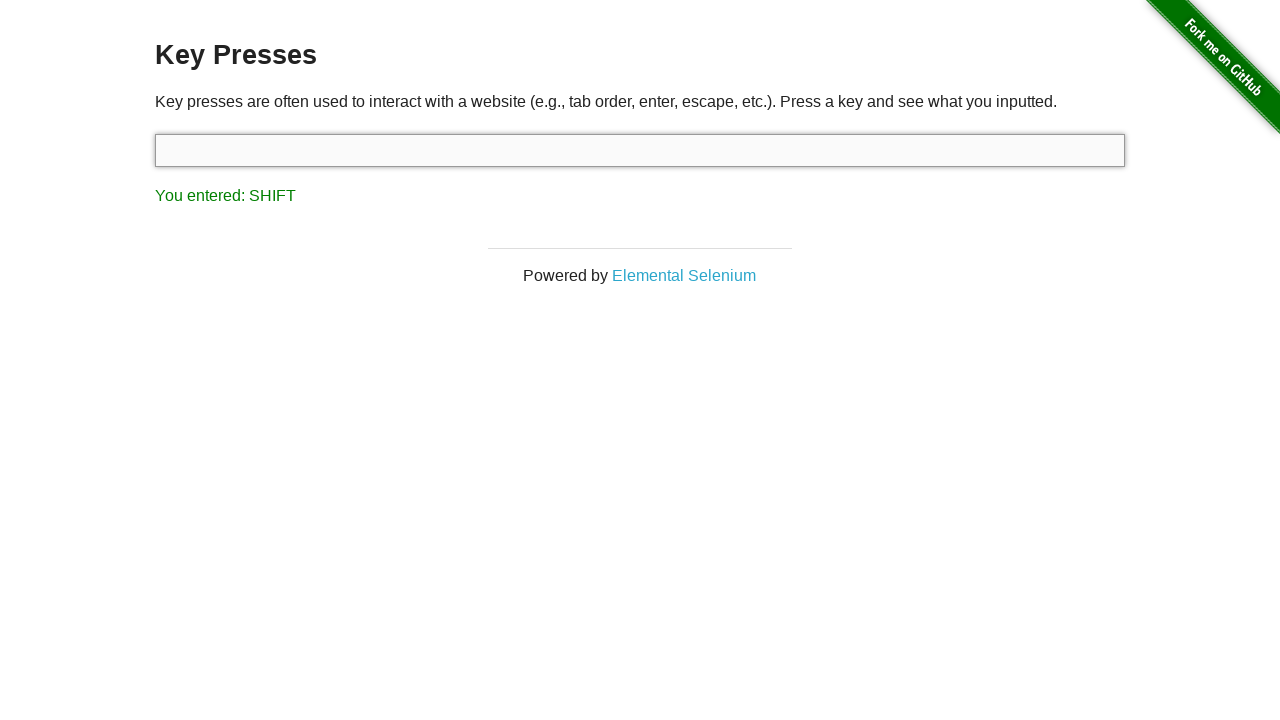